Searches for DevOps content on Intellipaat website by filling and submitting the search field

Starting URL: https://intellipaat.com

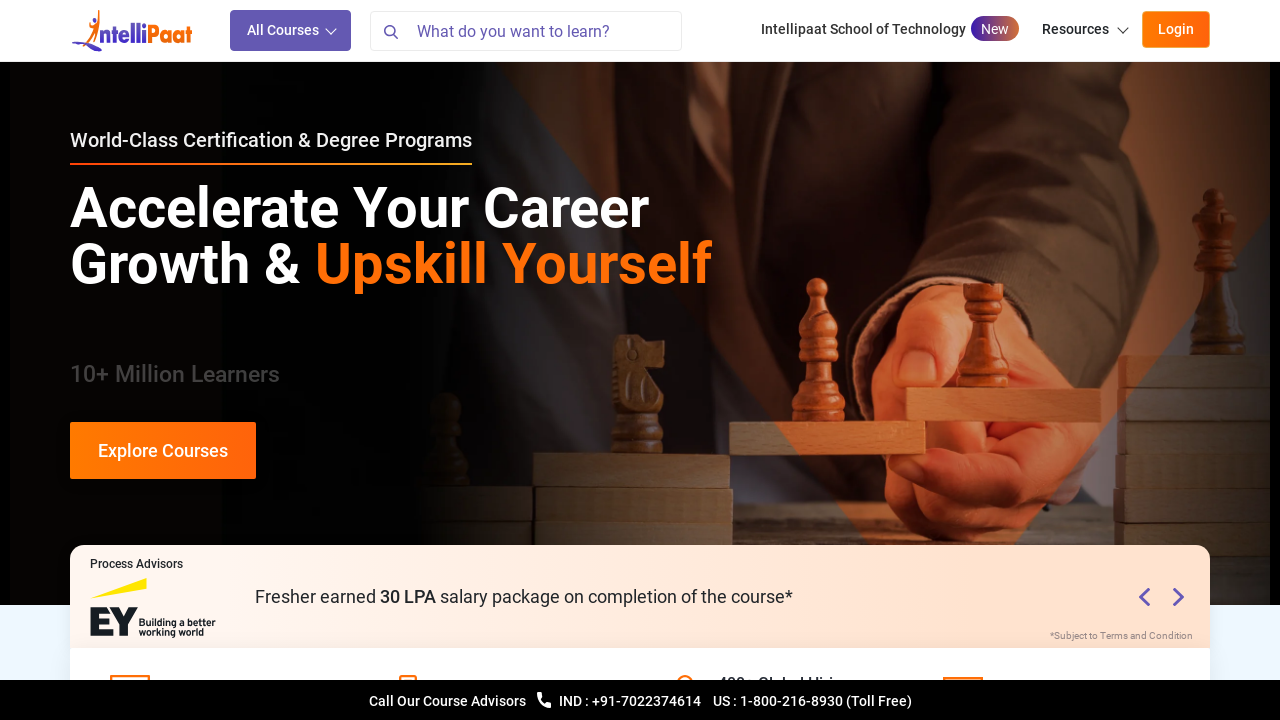

Filled search field with 'Devops' on input[name='s']
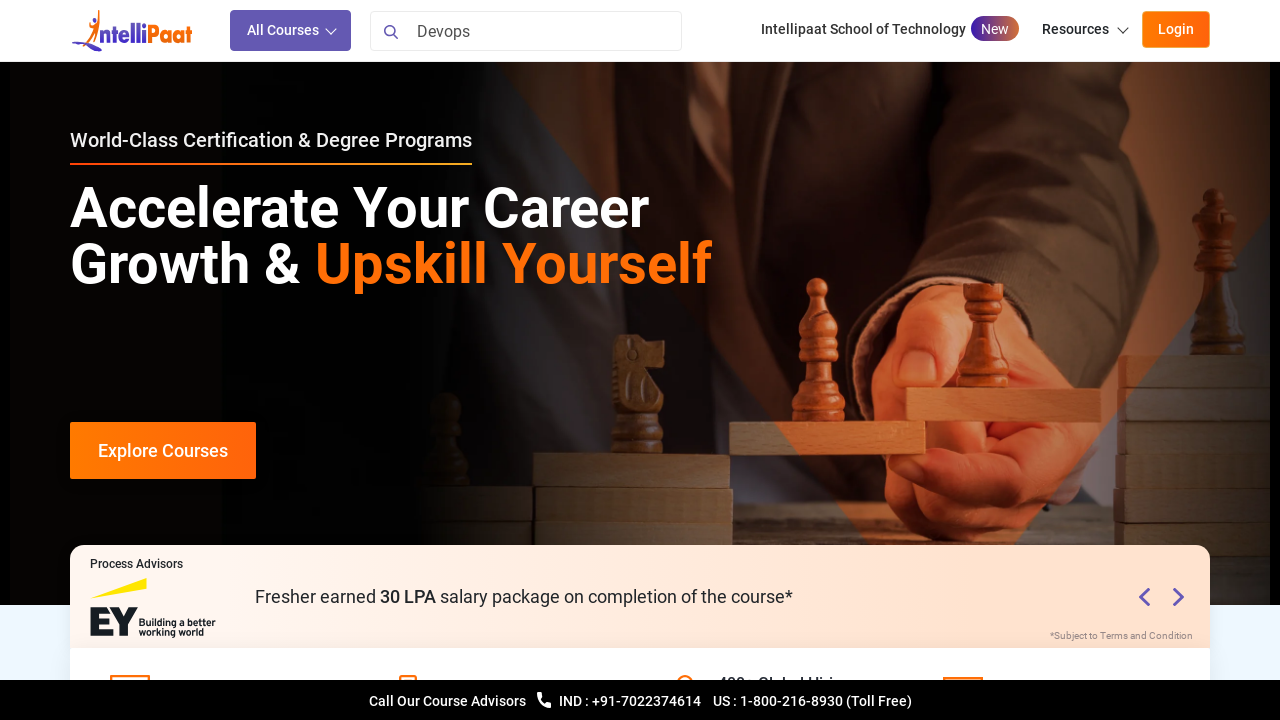

Clicked search field to trigger search at (526, 30) on input[name='s']
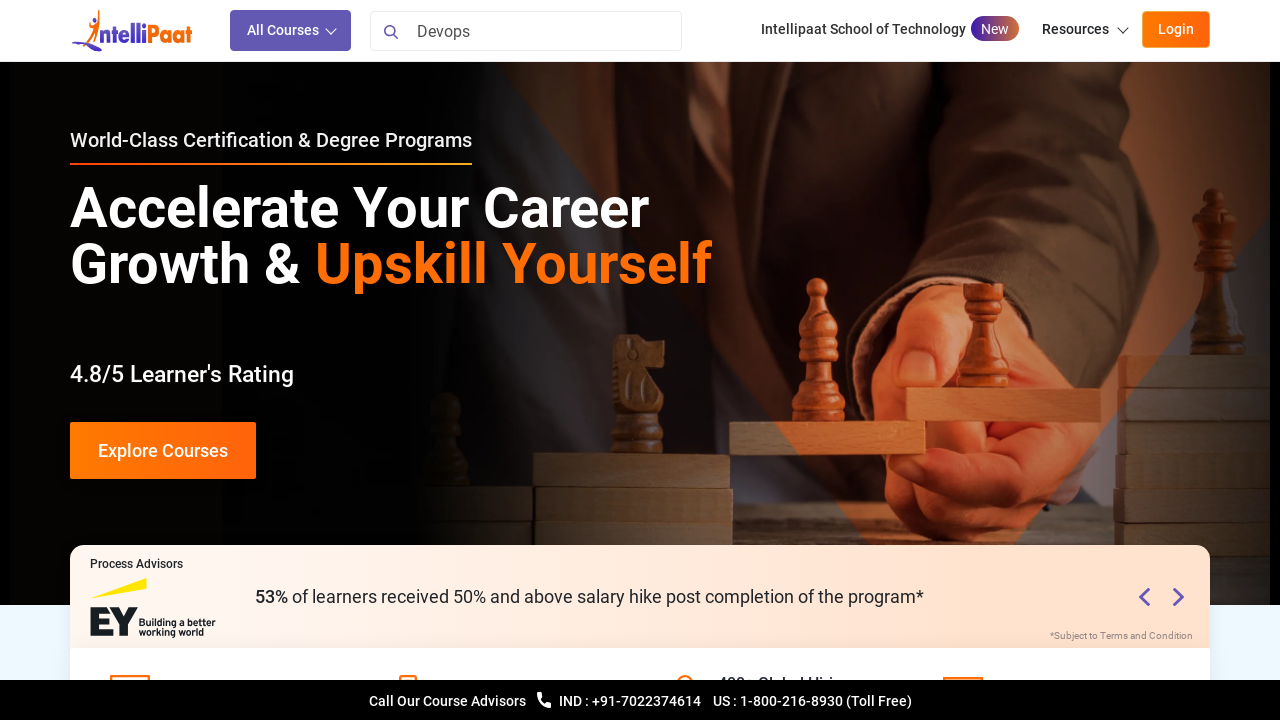

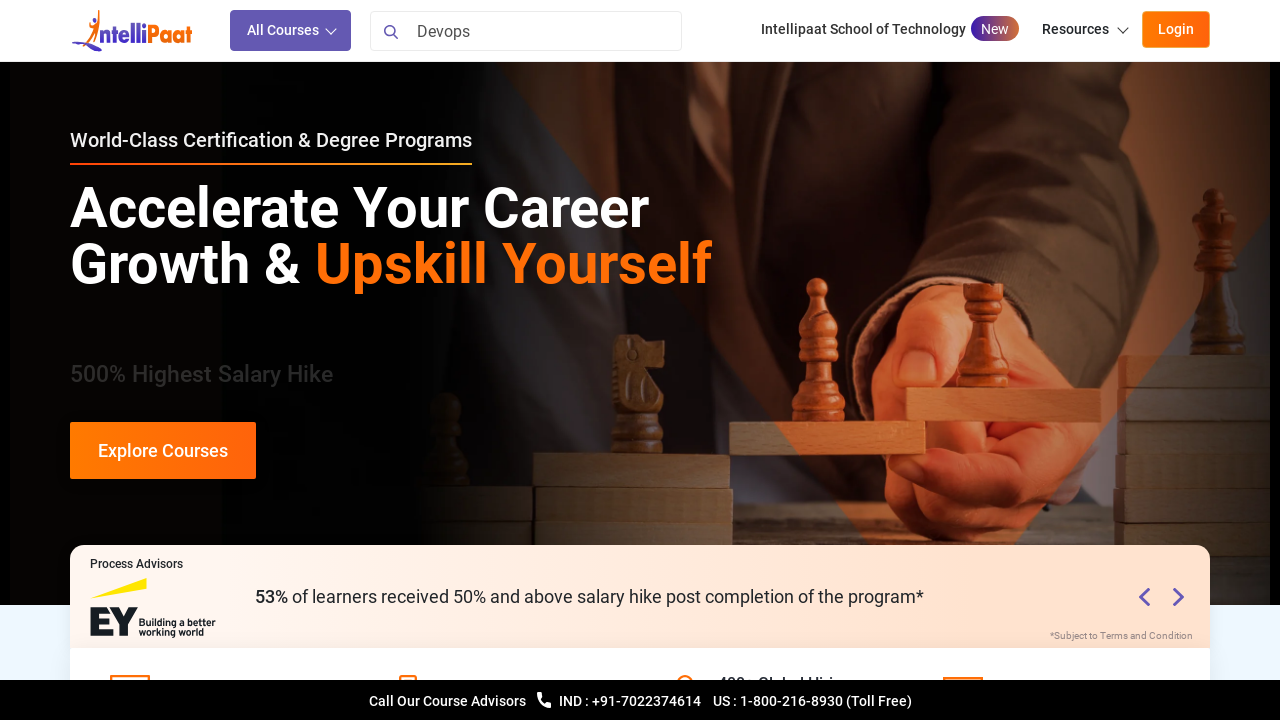